Tests file upload functionality by selecting a file via the file input field and then clicking the reset button to clear the selection

Starting URL: https://formy-project.herokuapp.com/fileupload

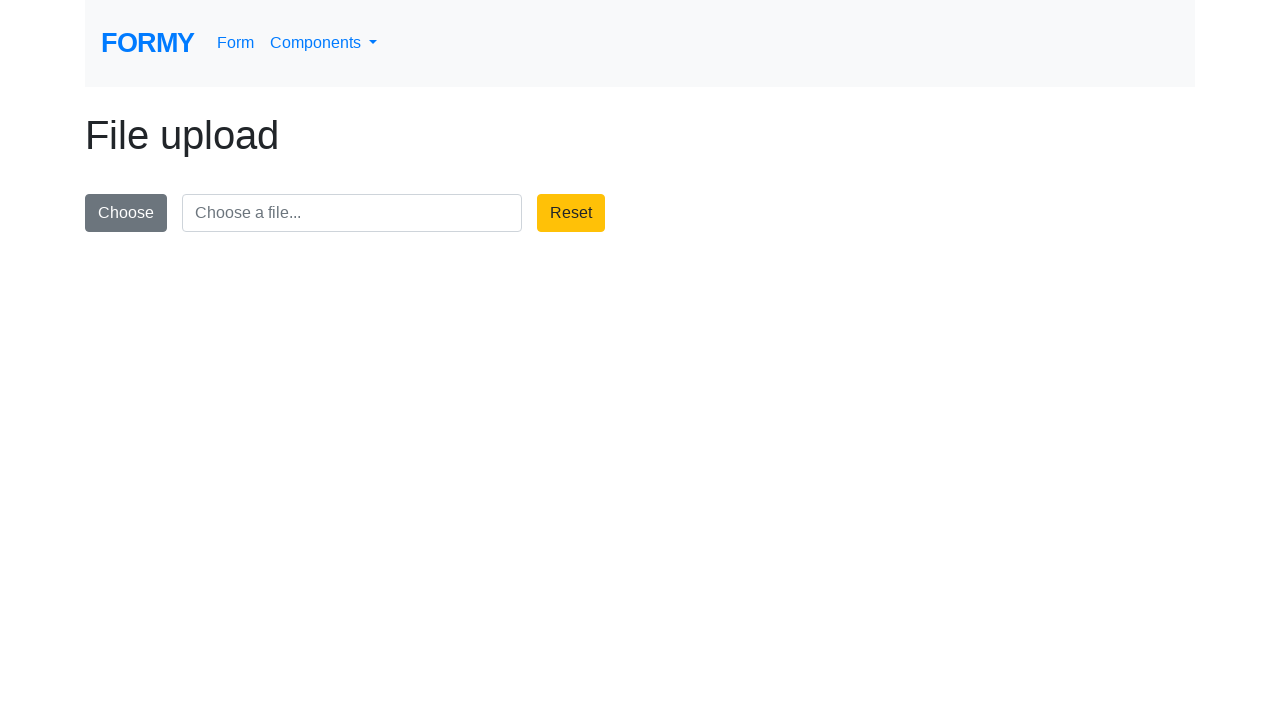

Selected testDocument.txt file via file input field
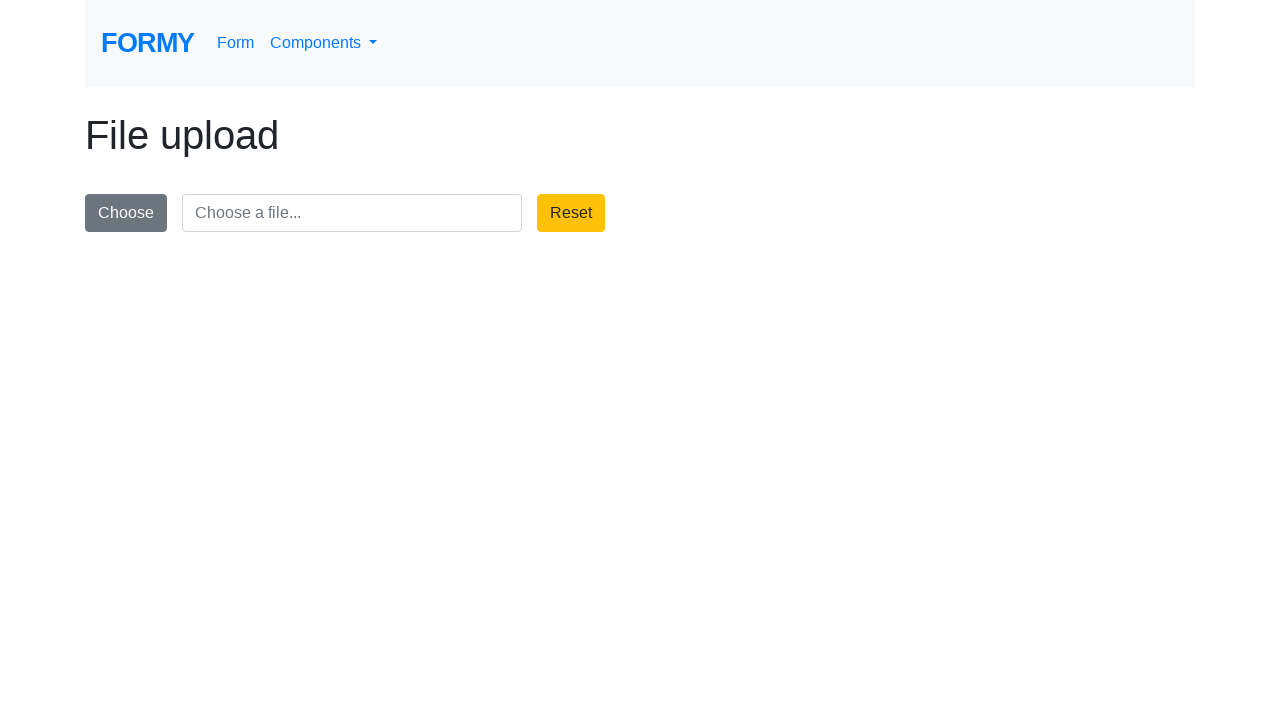

Clicked reset button to clear file selection at (571, 213) on .btn-reset
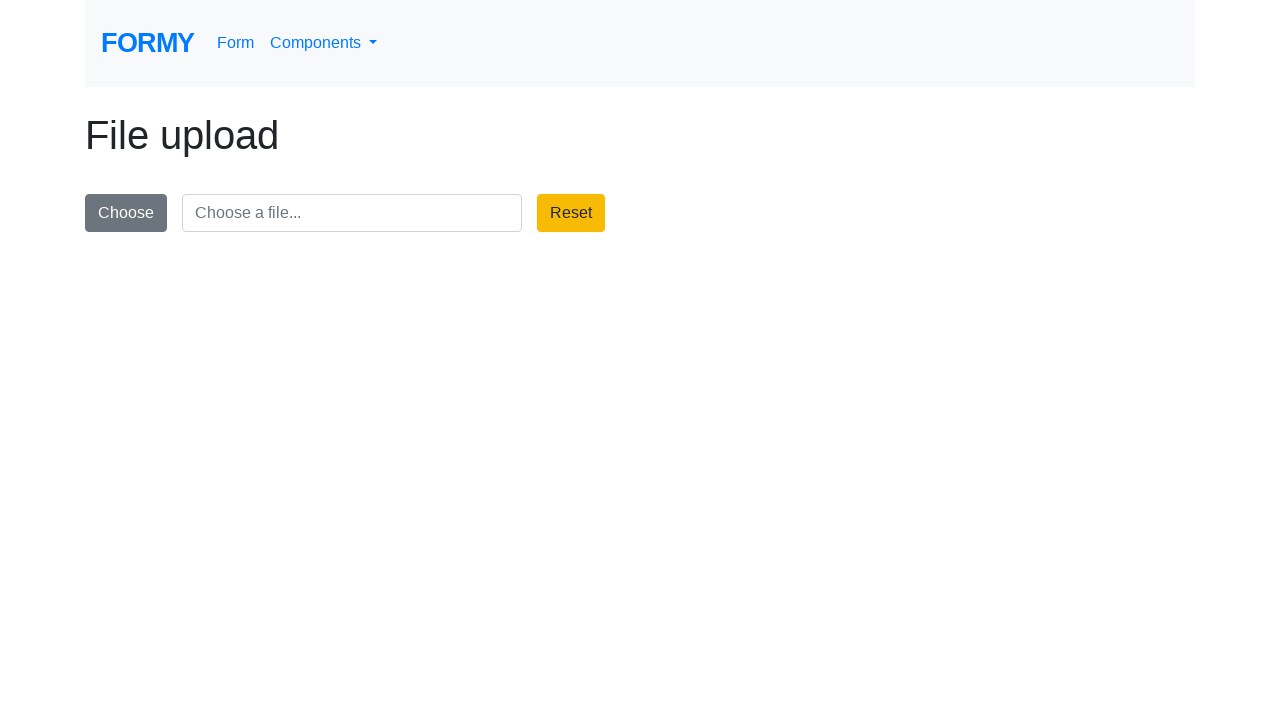

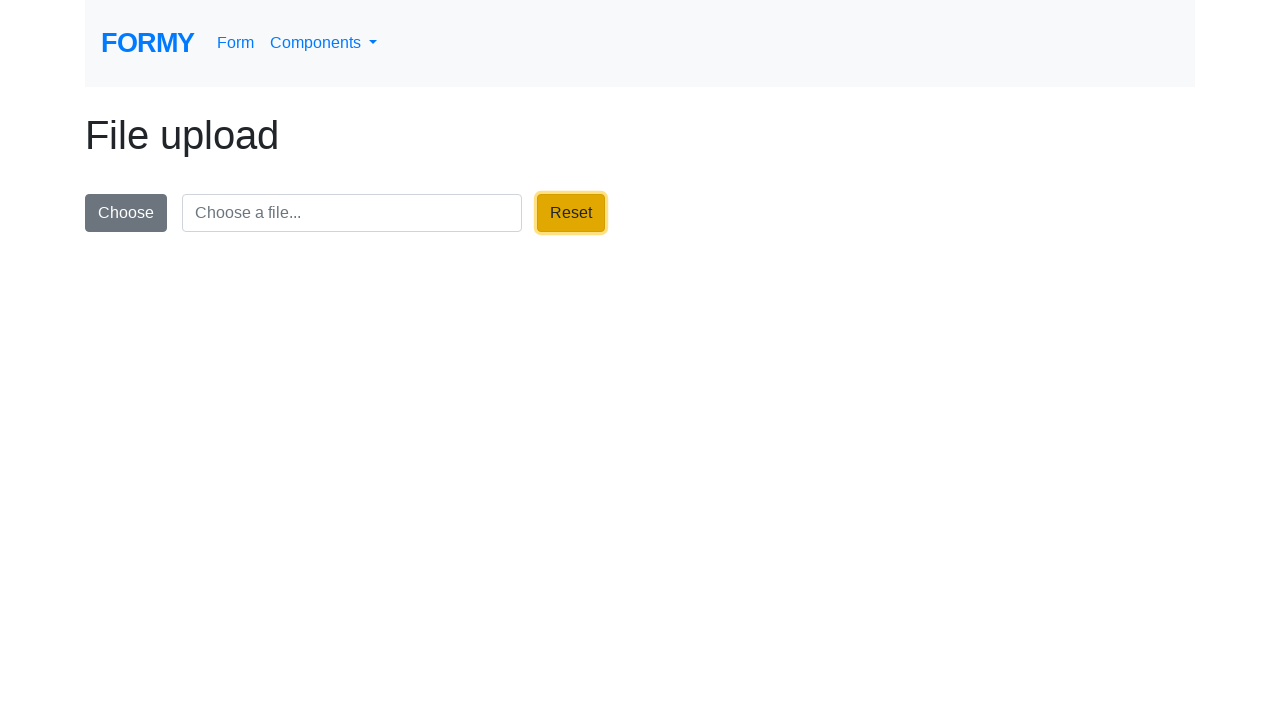